Tests that the news section is displayed on the homepage by scrolling to the news component and verifying date elements are present

Starting URL: https://www.iste.uni-stuttgart.de/

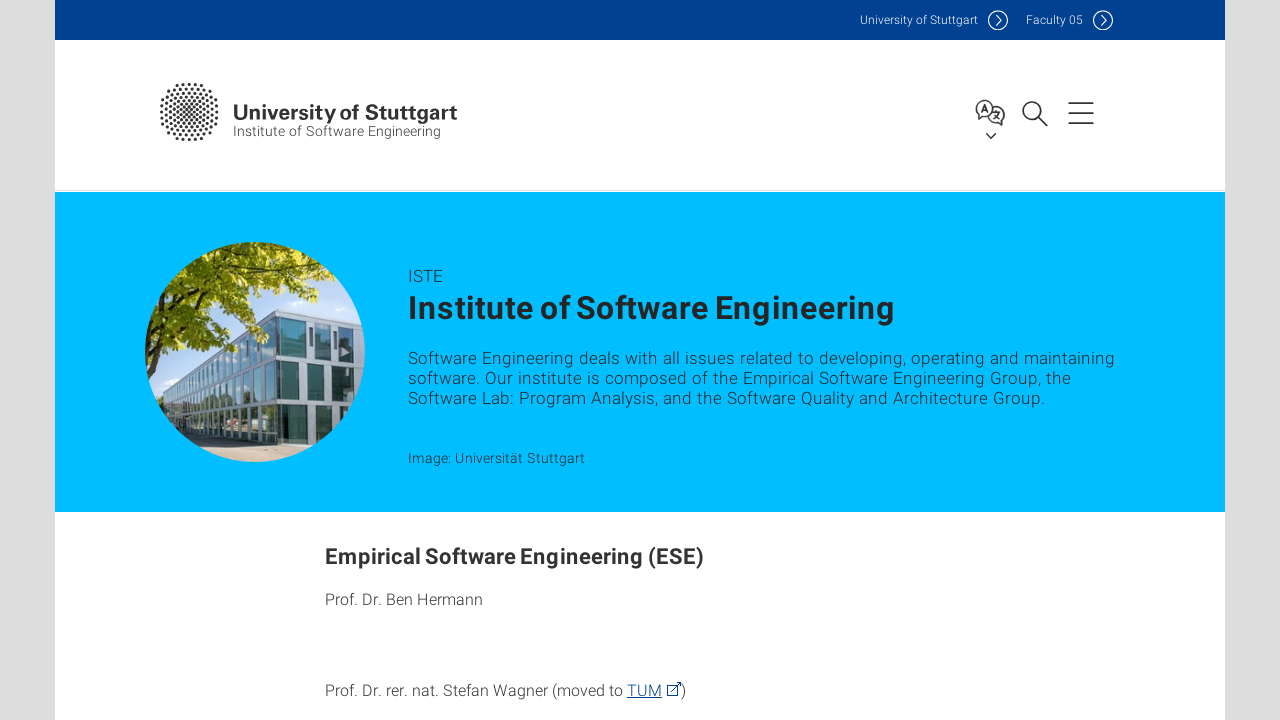

Waited for news section headline to load
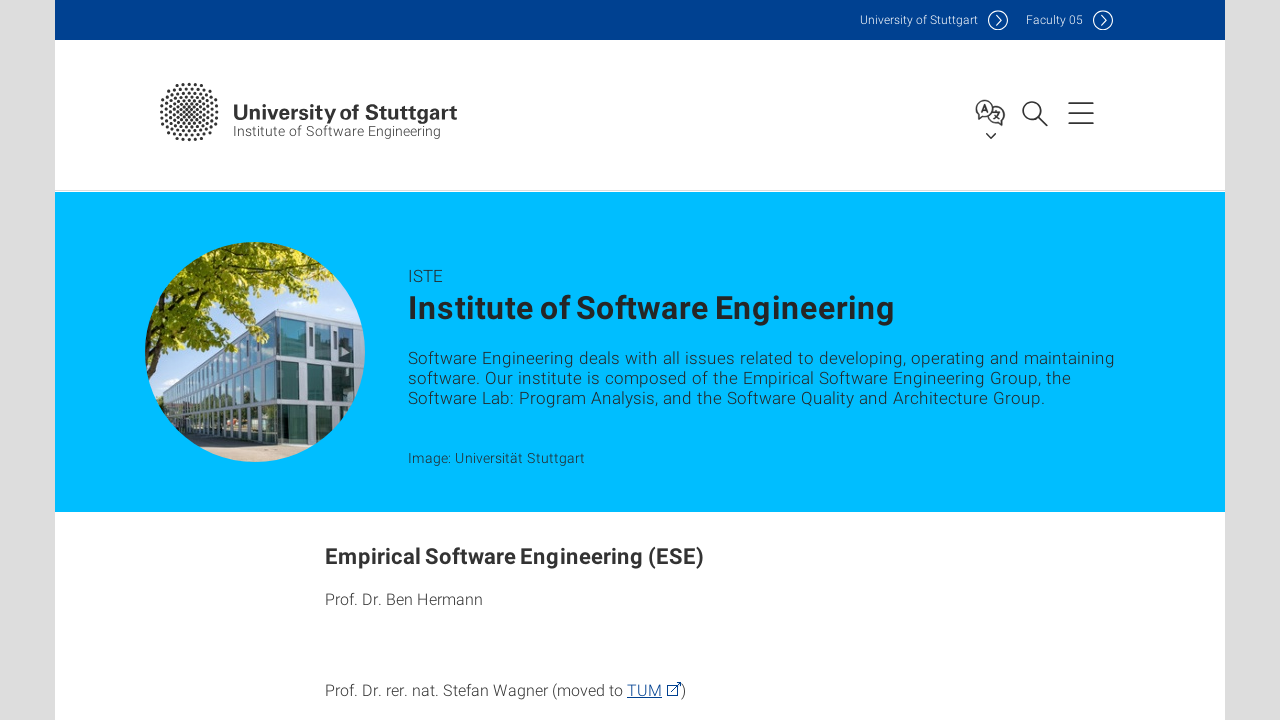

Scrolled news section into view
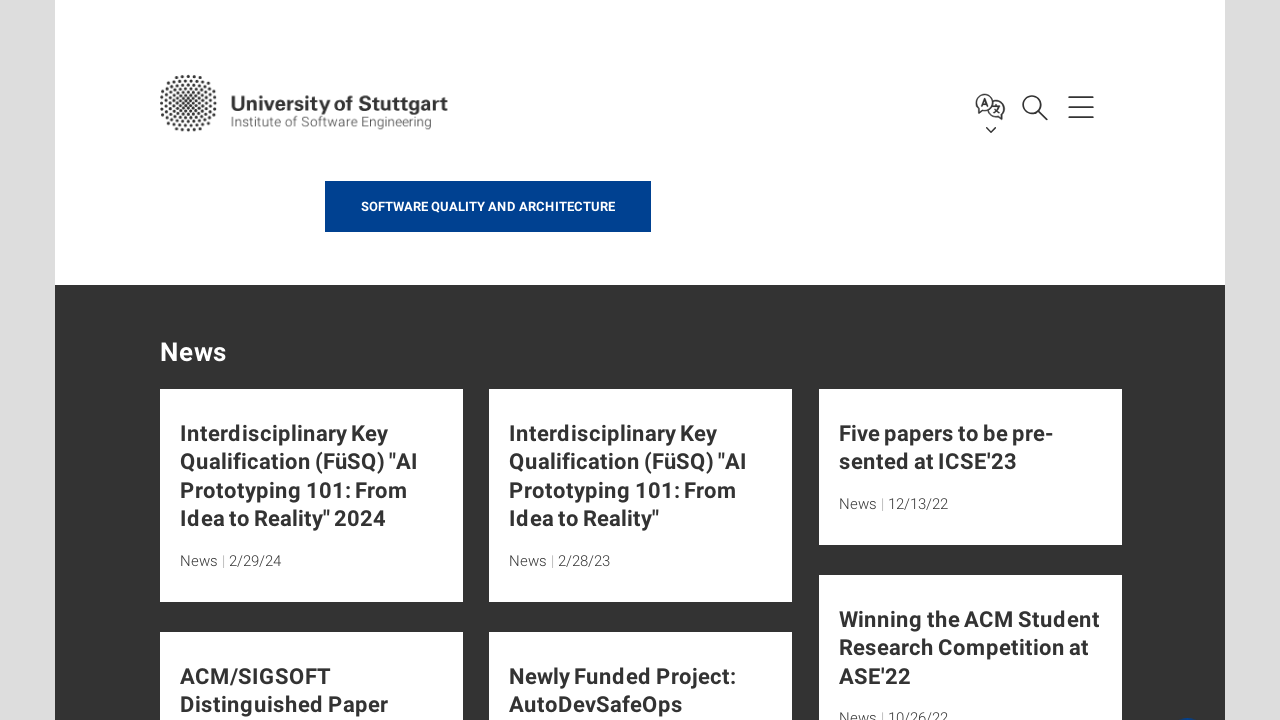

Verified date elements are present in news section
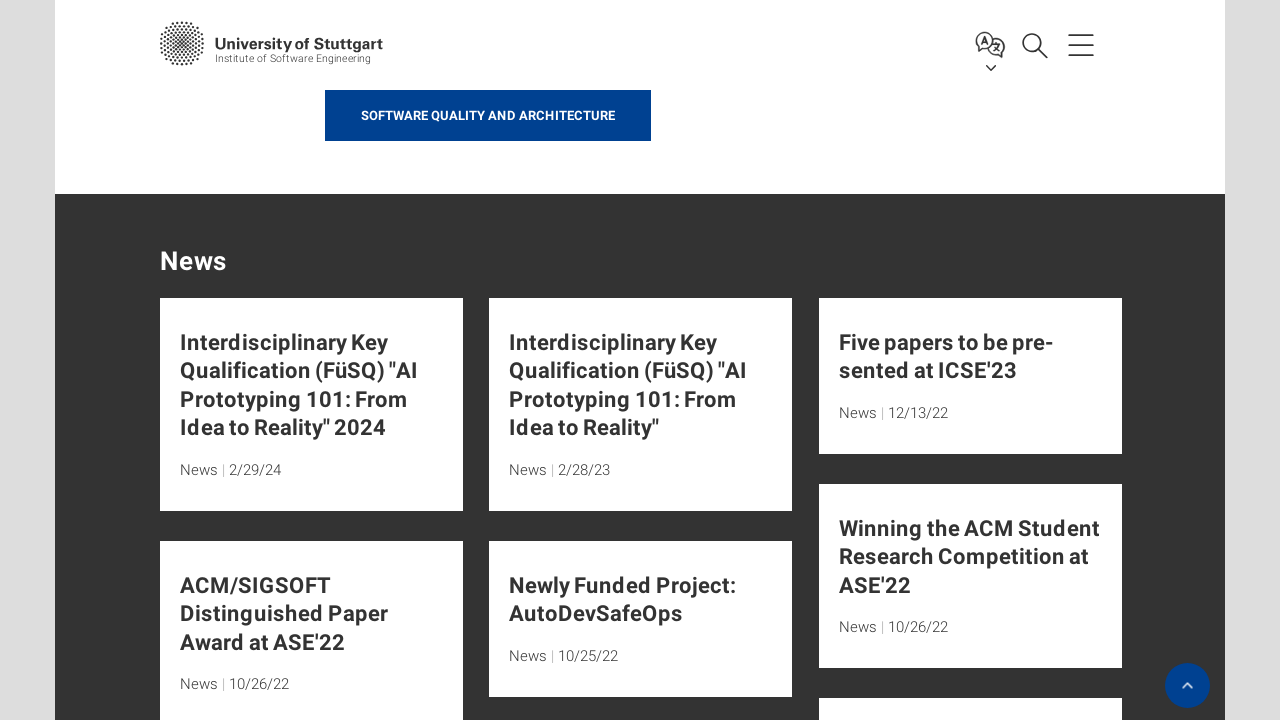

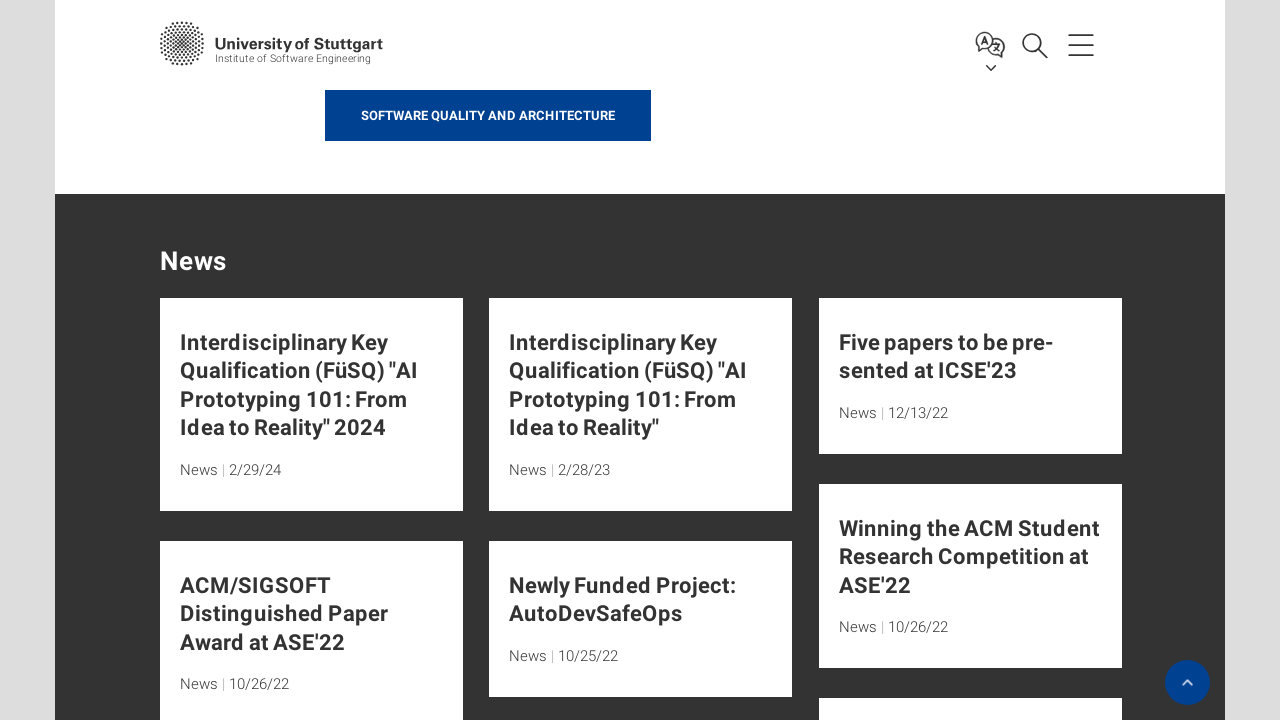